Tests navigation to the products page by clicking the products link and verifying the URL changes to the products page.

Starting URL: https://automationexercise.com/

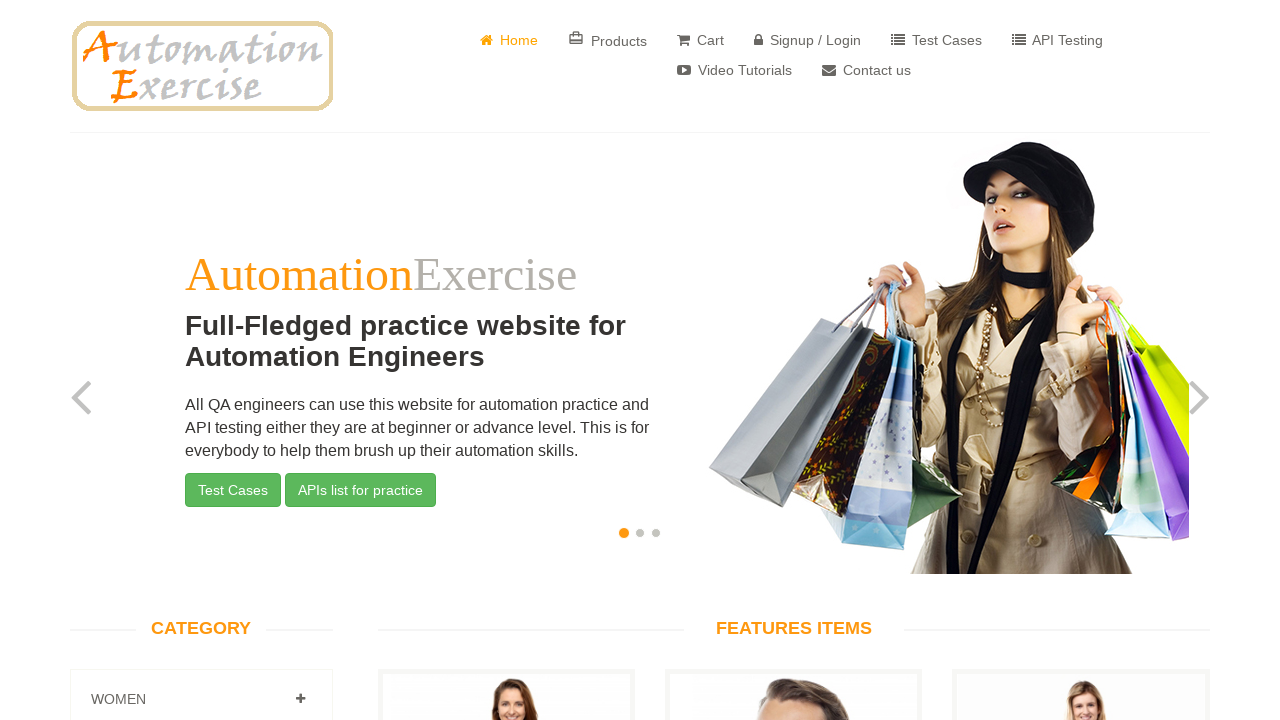

Clicked on the Products link in the navigation at (608, 40) on a[href='/products']
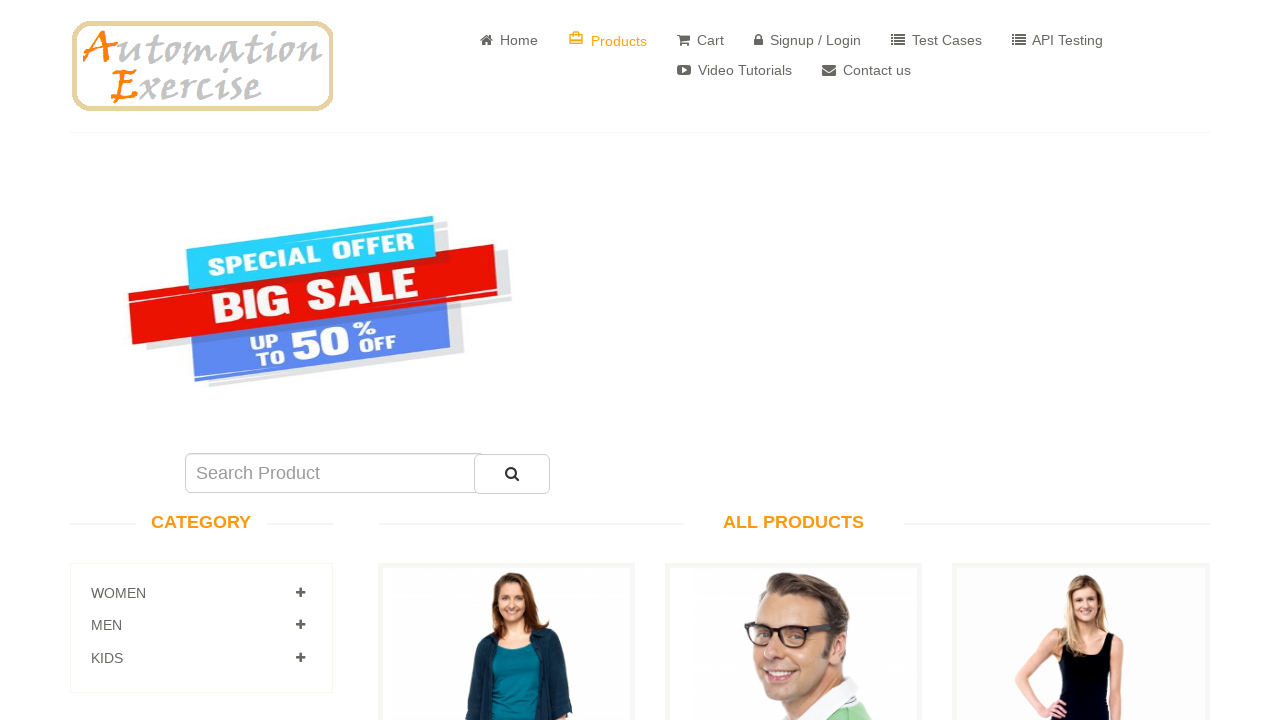

Waited for navigation to products page to complete
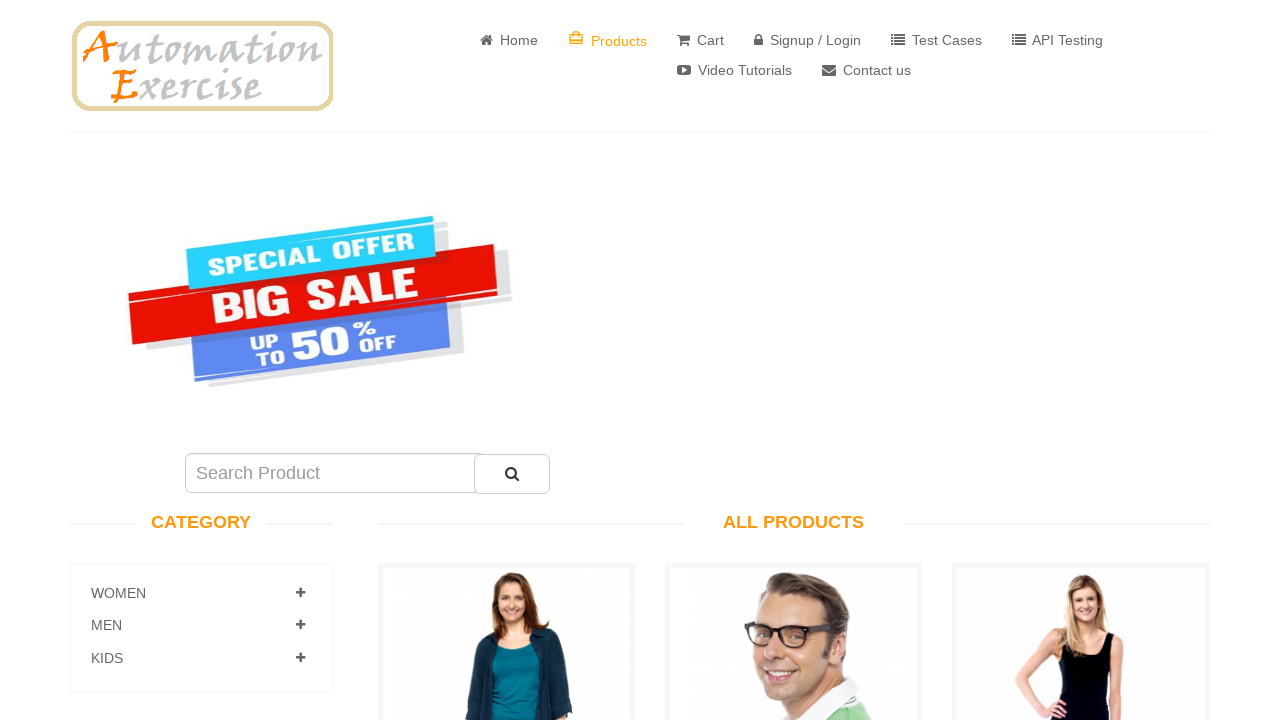

Verified that 'products' is present in the current URL
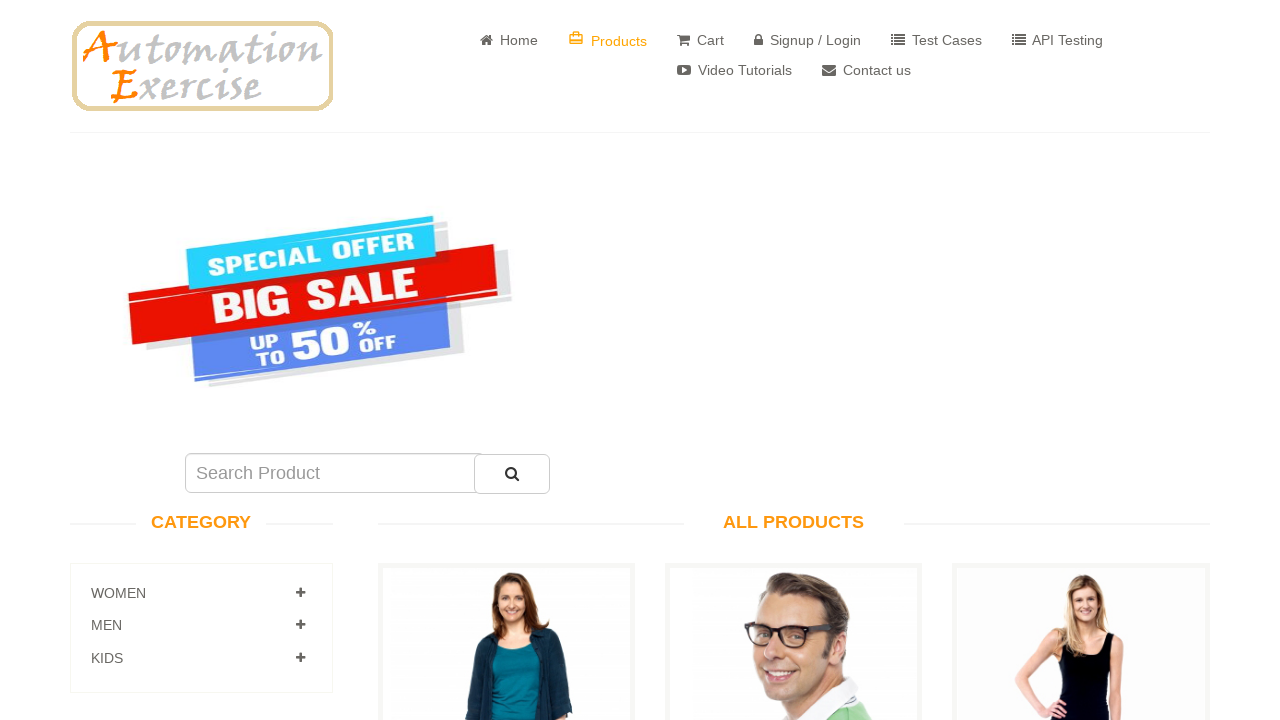

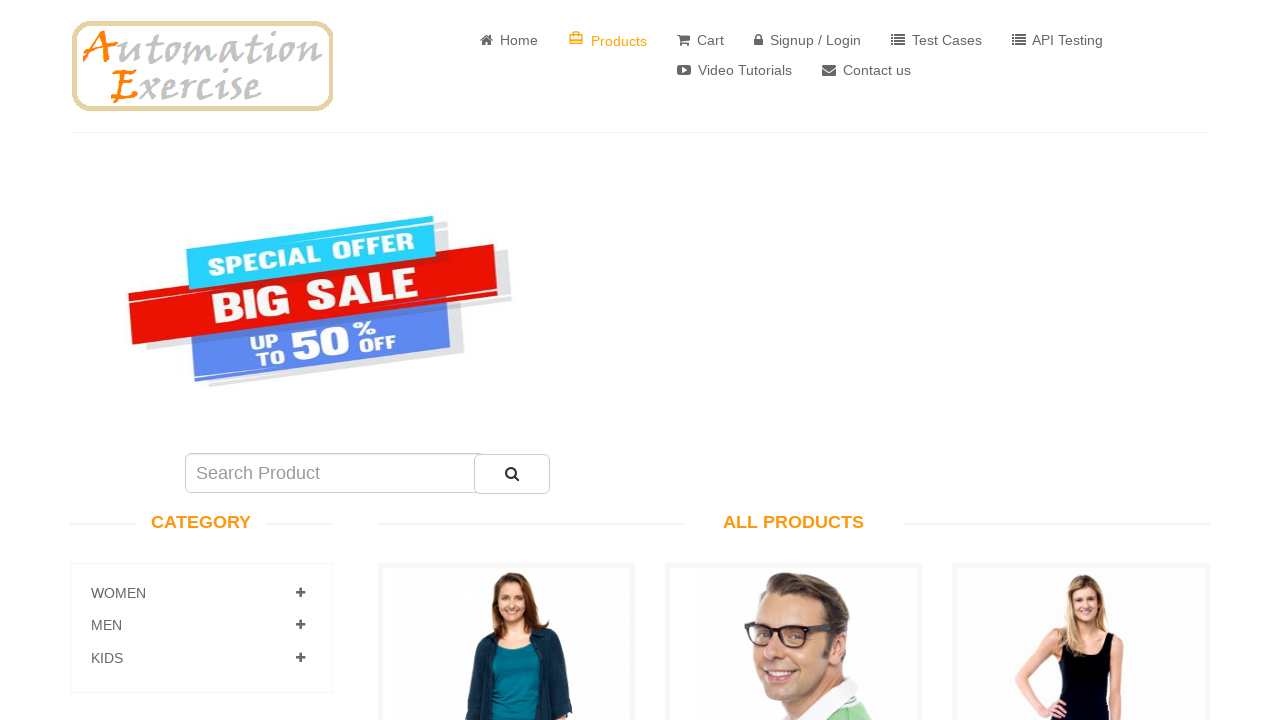